Navigates to the Code Maze latest posts page and verifies that article titles are displayed on the page.

Starting URL: https://code-maze.com/latest-posts-on-code-maze/page/1/

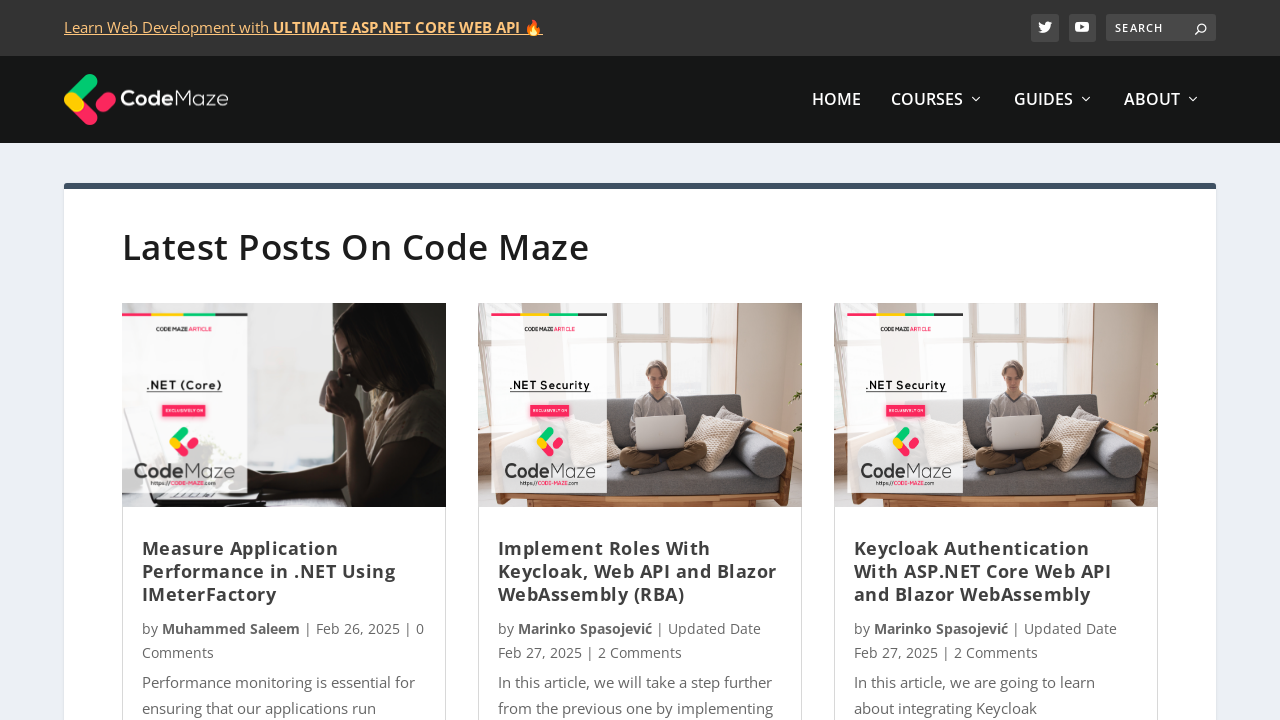

Waited for article titles to load on the page
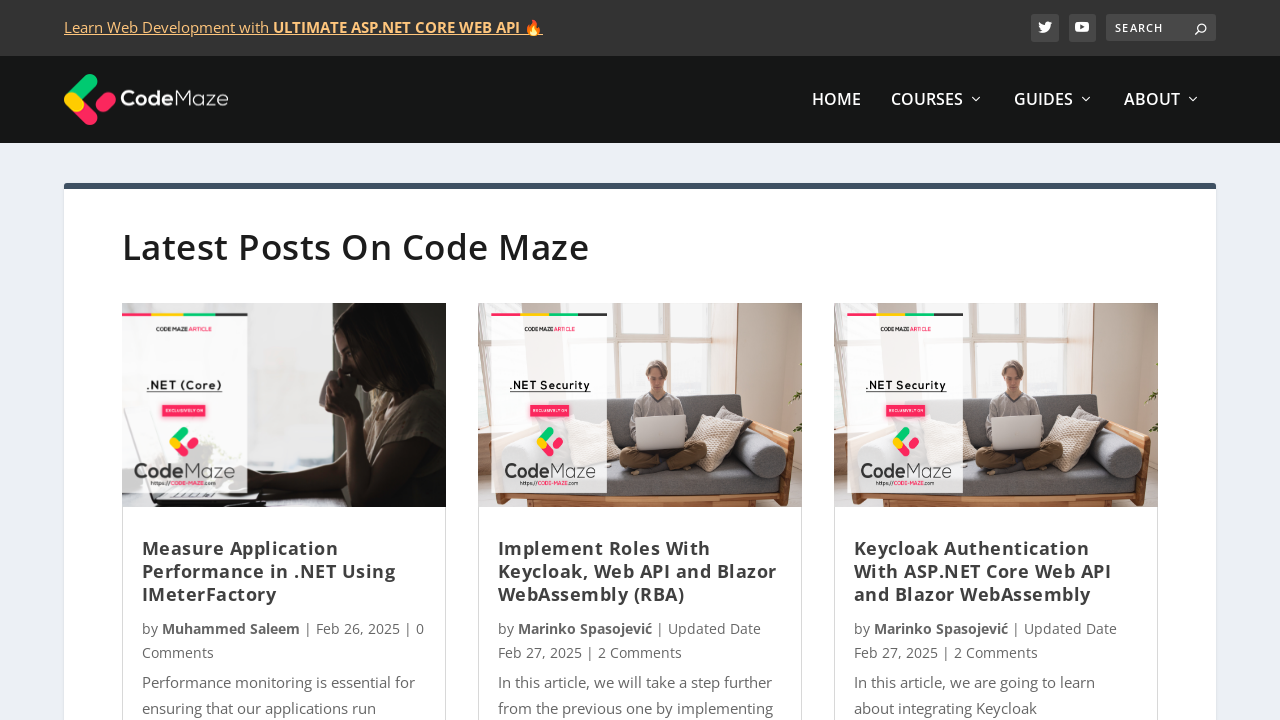

Verified that article links are present within the titles
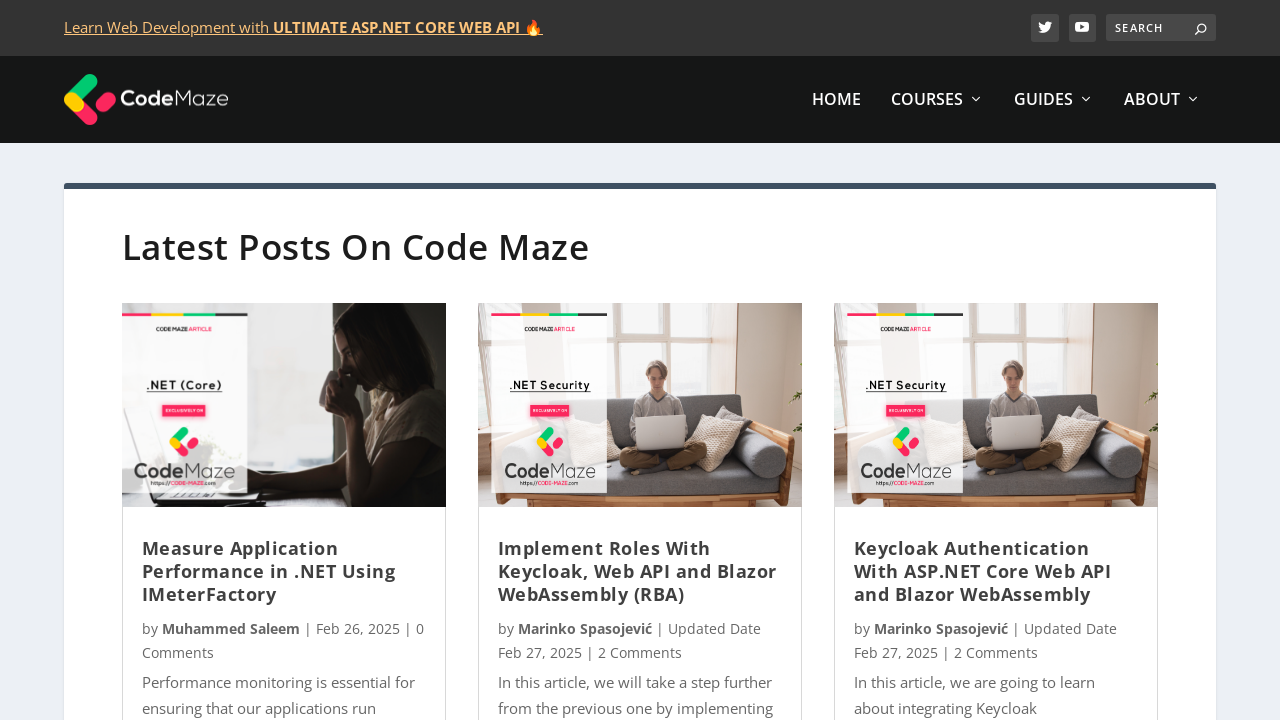

Navigated to the second page to verify pagination works
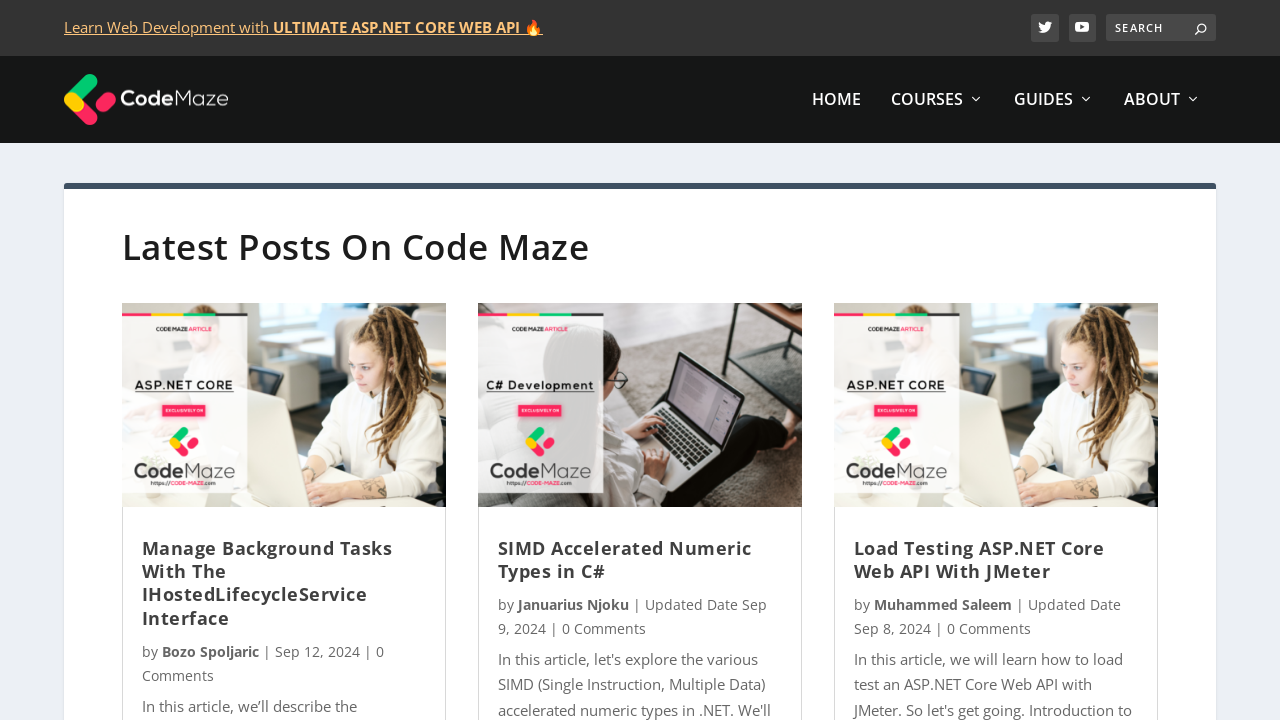

Waited for article titles to load on the second page
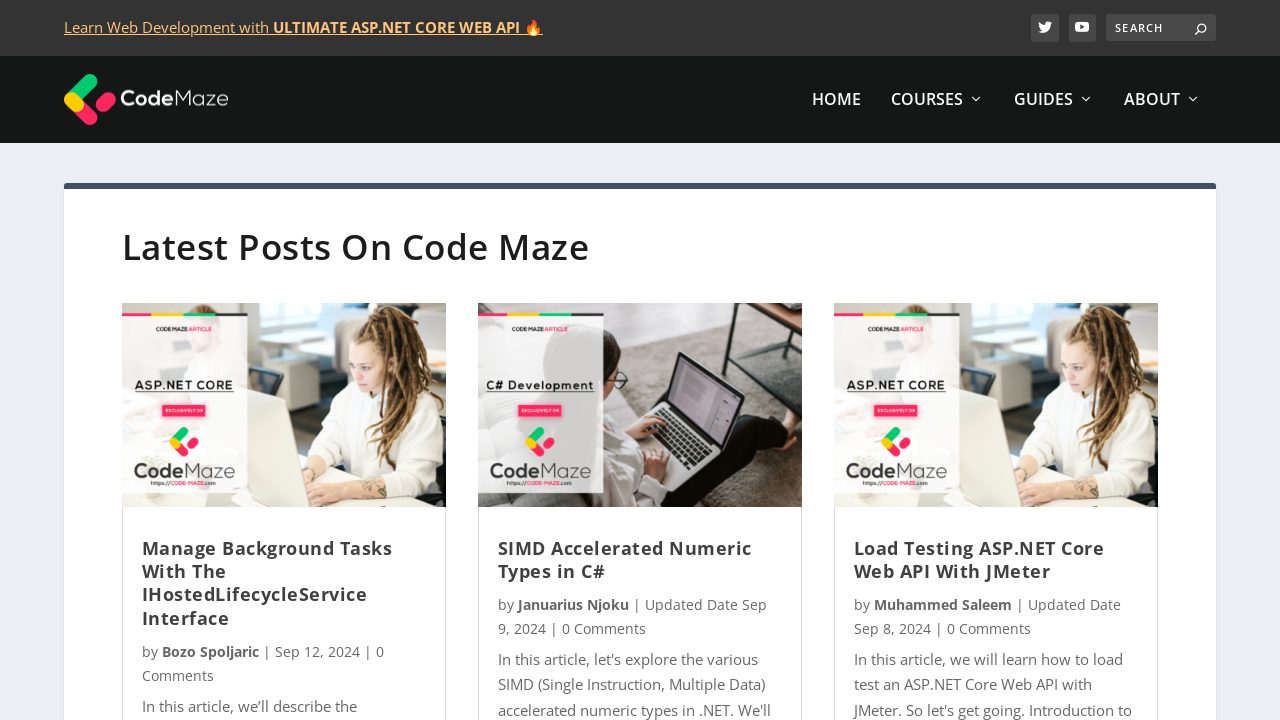

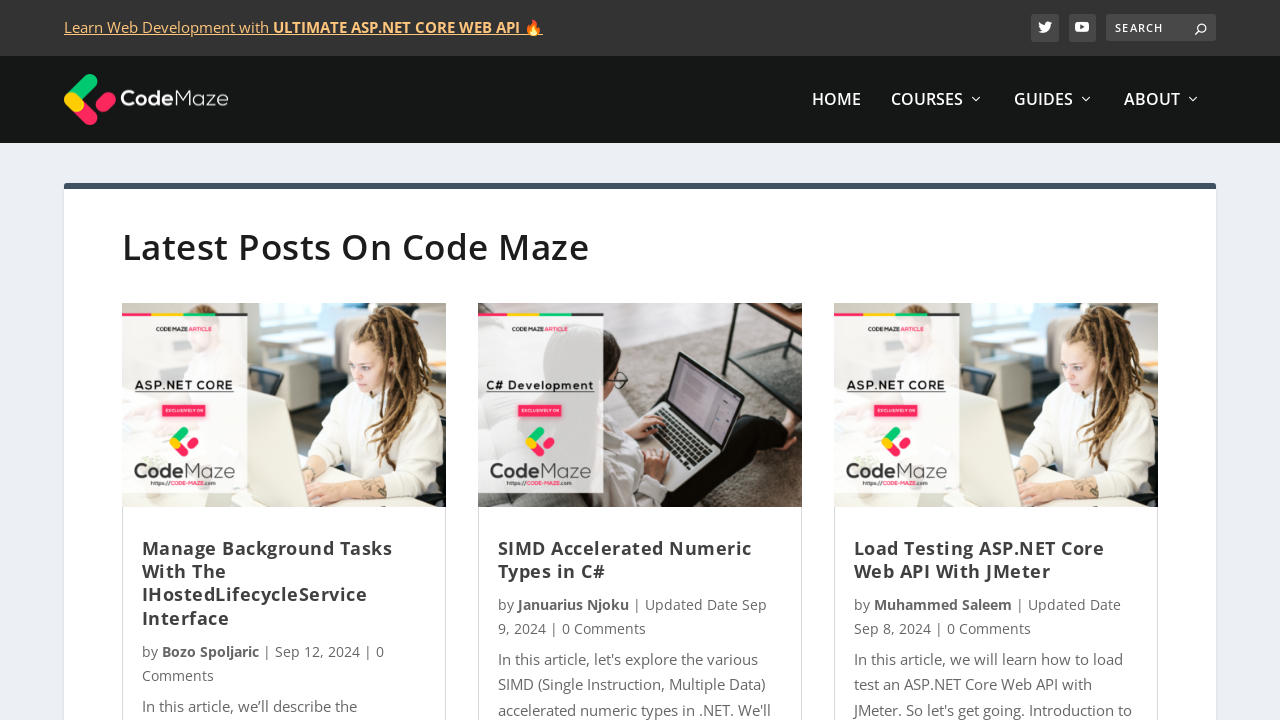